Tests dropdown menu functionality by getting all options, verifying specific options exist, and selecting an option from the dropdown

Starting URL: https://demoqa.com/select-menu

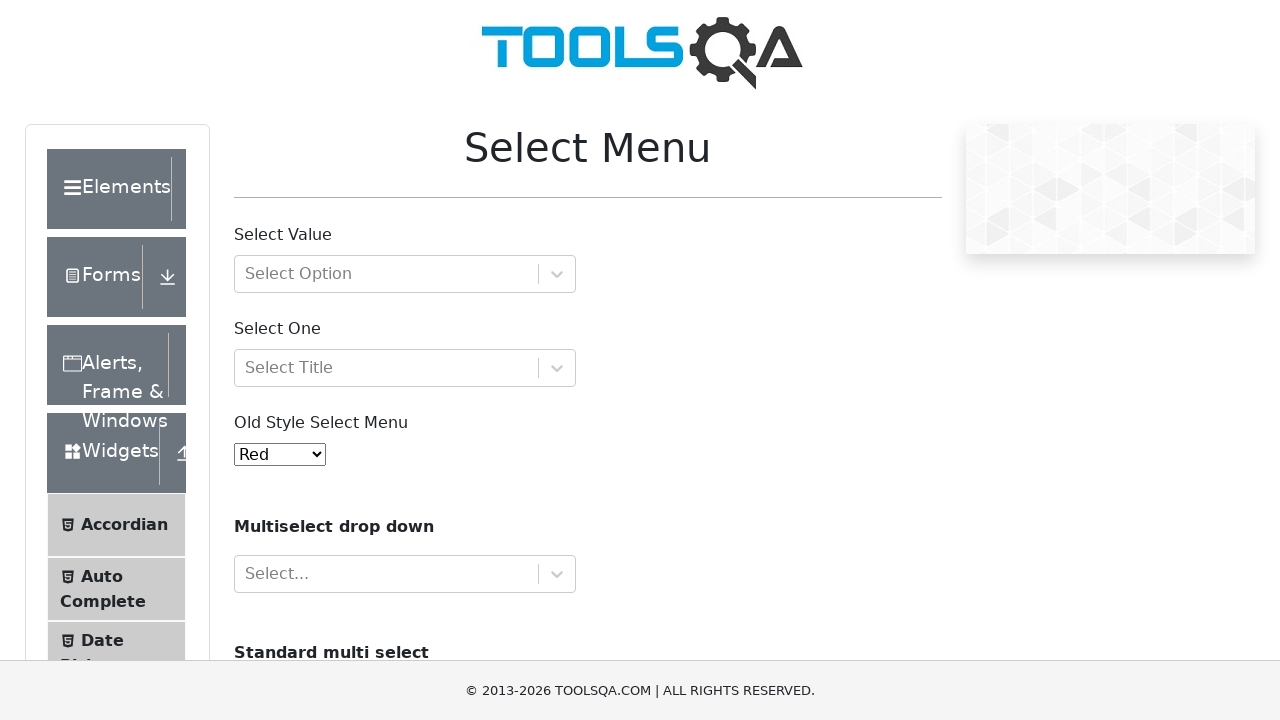

Located the dropdown menu element
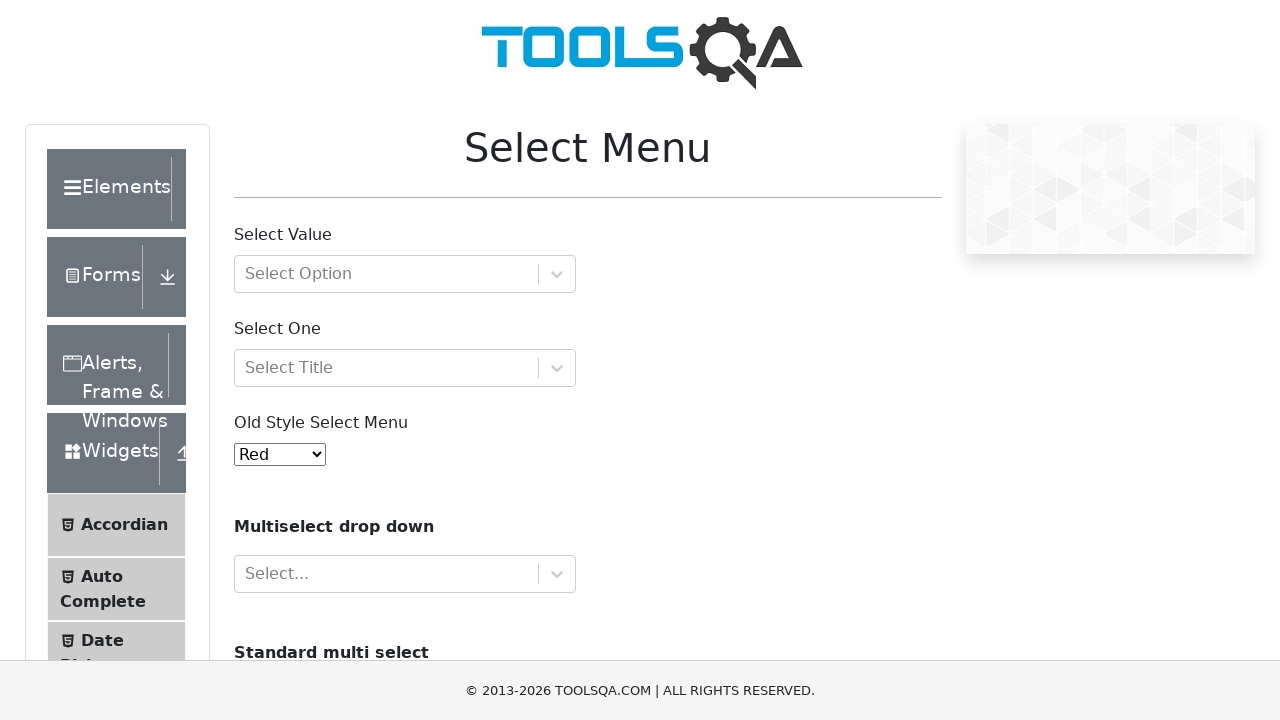

Retrieved all options from the dropdown
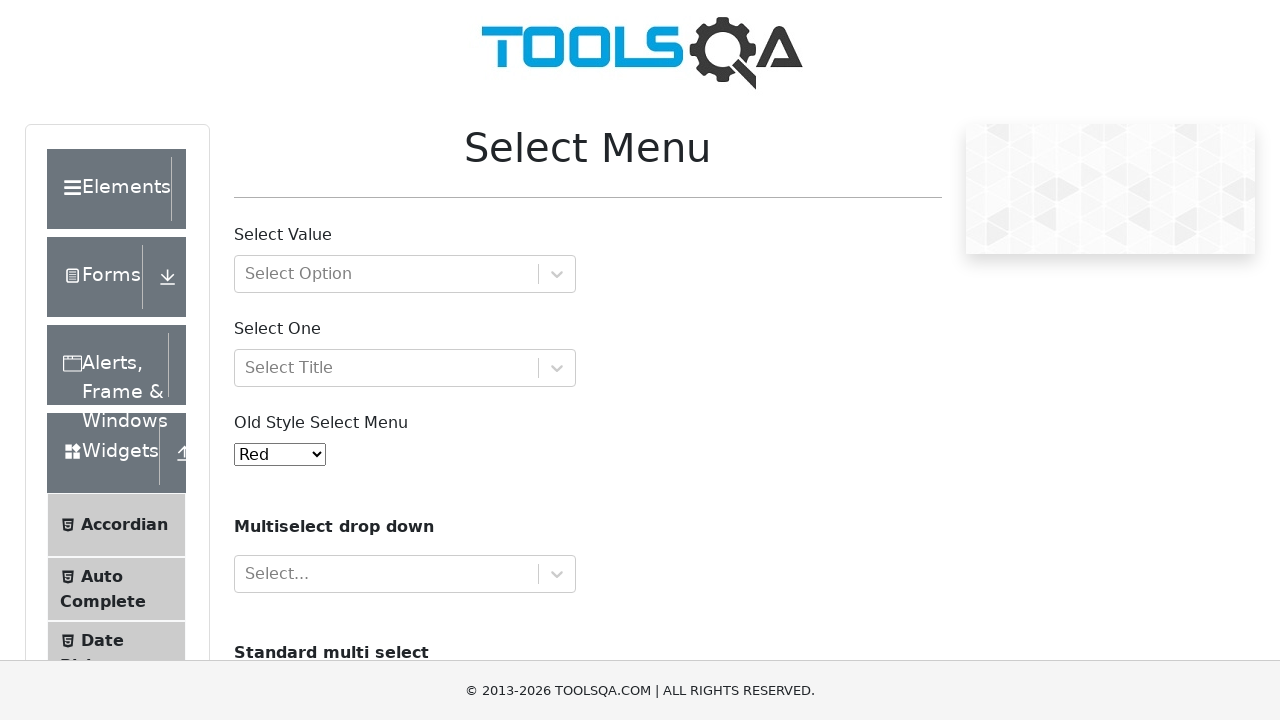

Printed 11 dropdown options
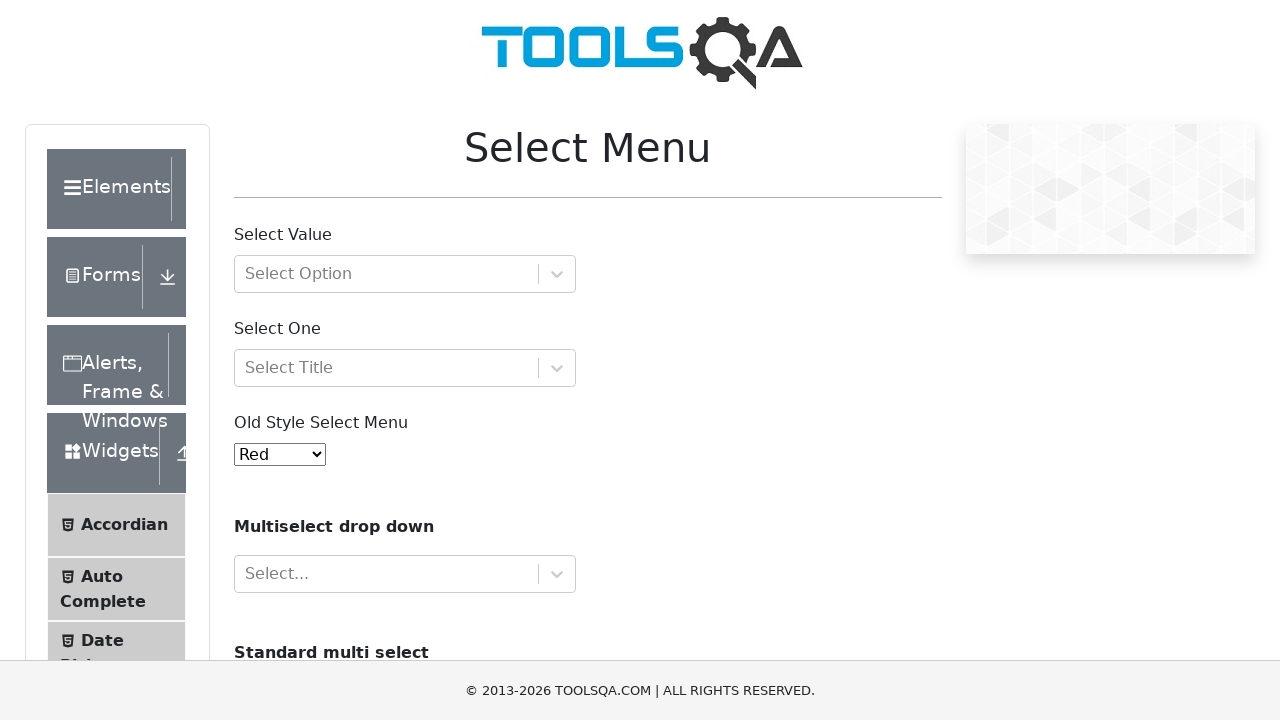

Verified that 'Black' option exists in dropdown
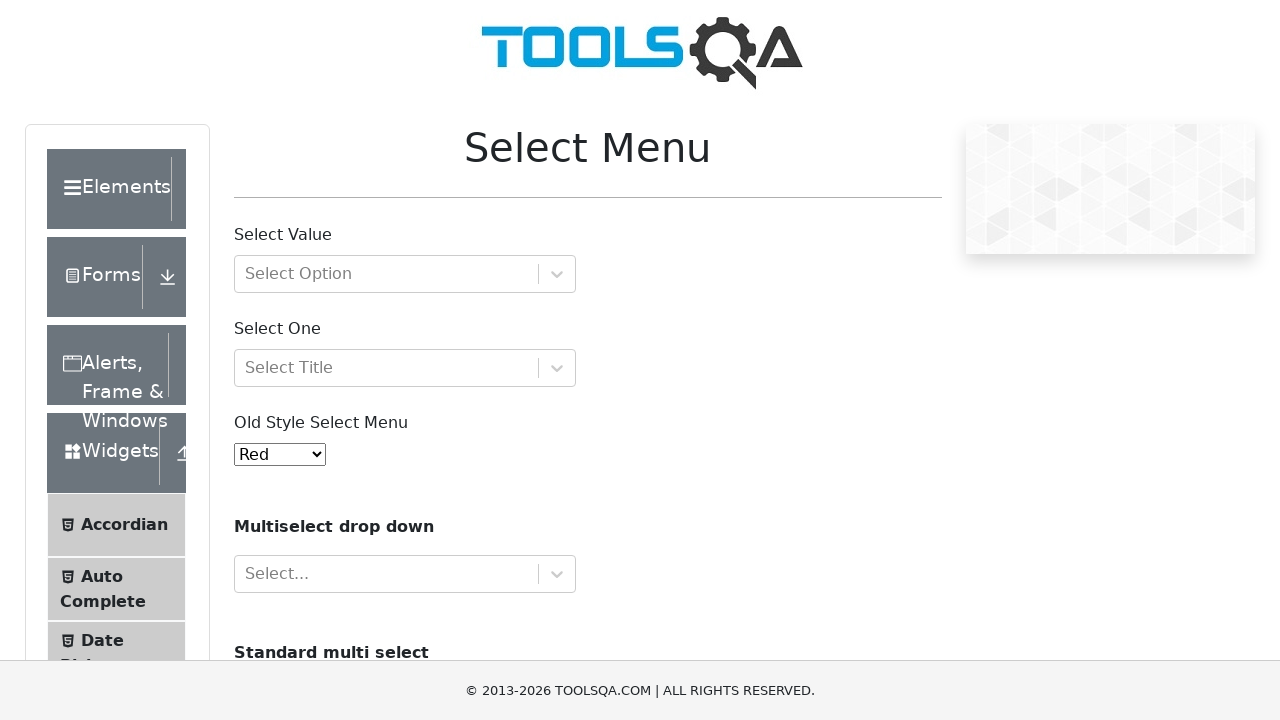

Retrieved first selected option: red
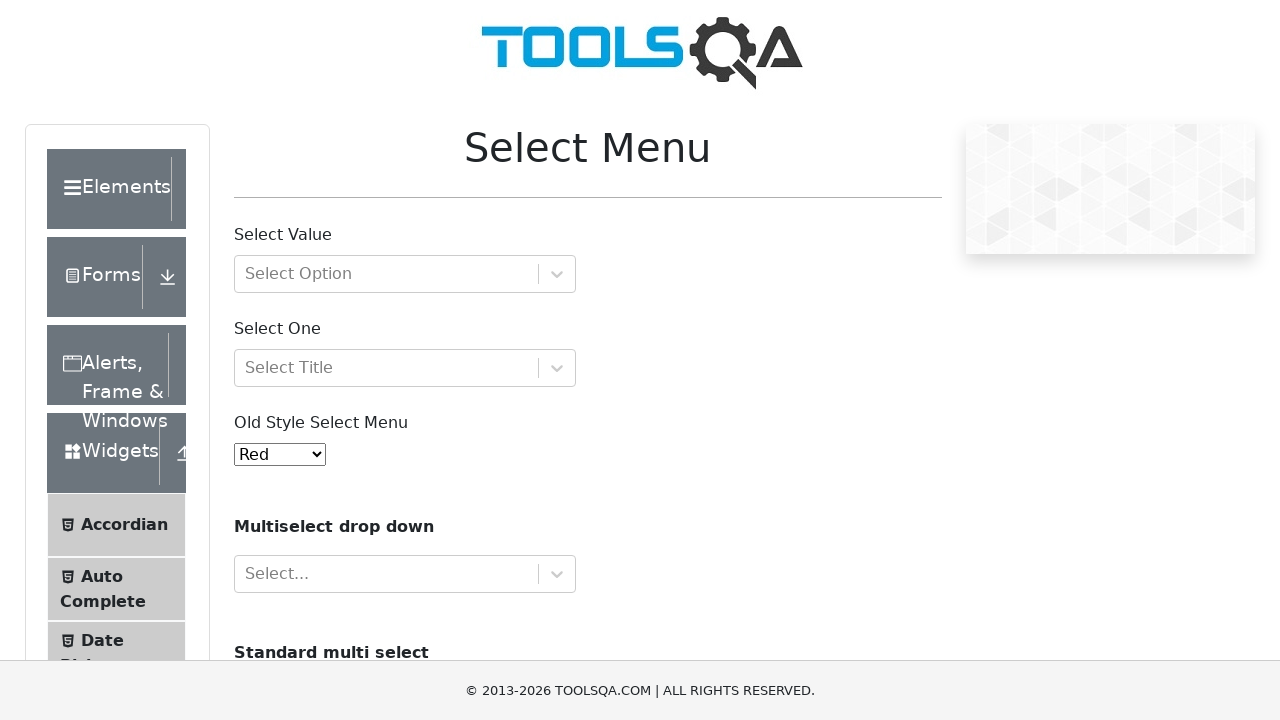

Selected 'Yellow' option from the dropdown on #oldSelectMenu
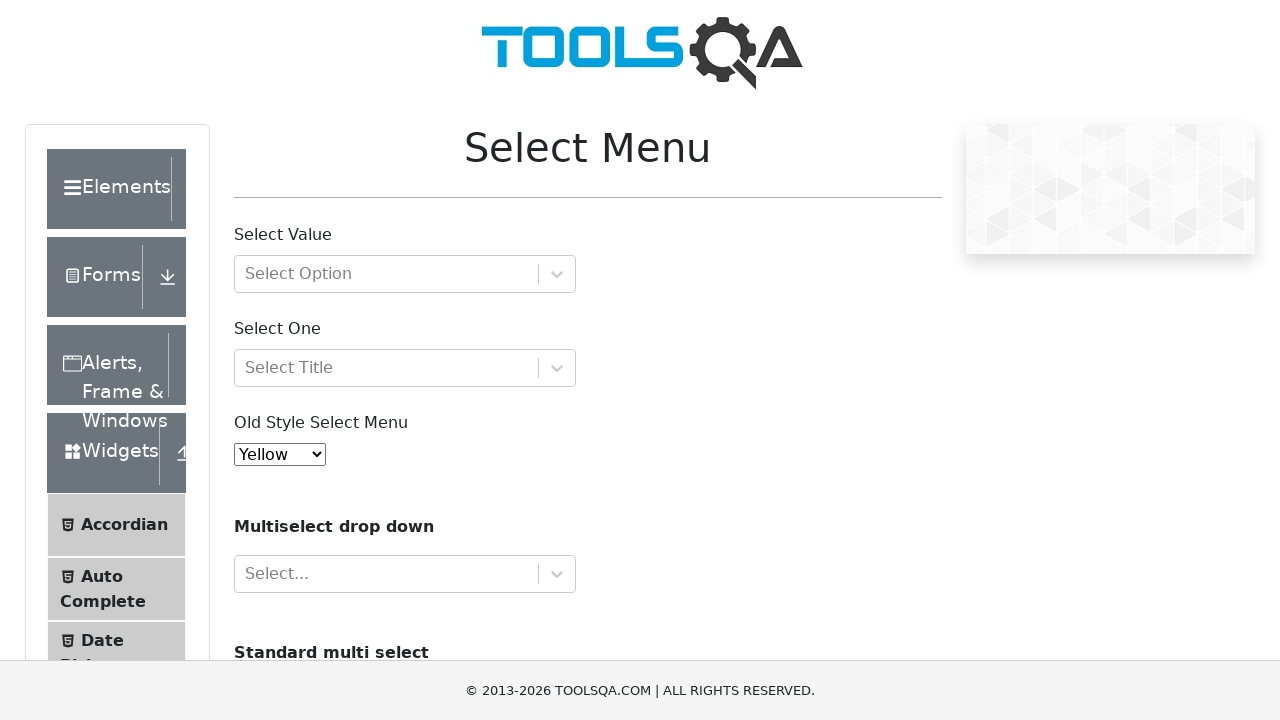

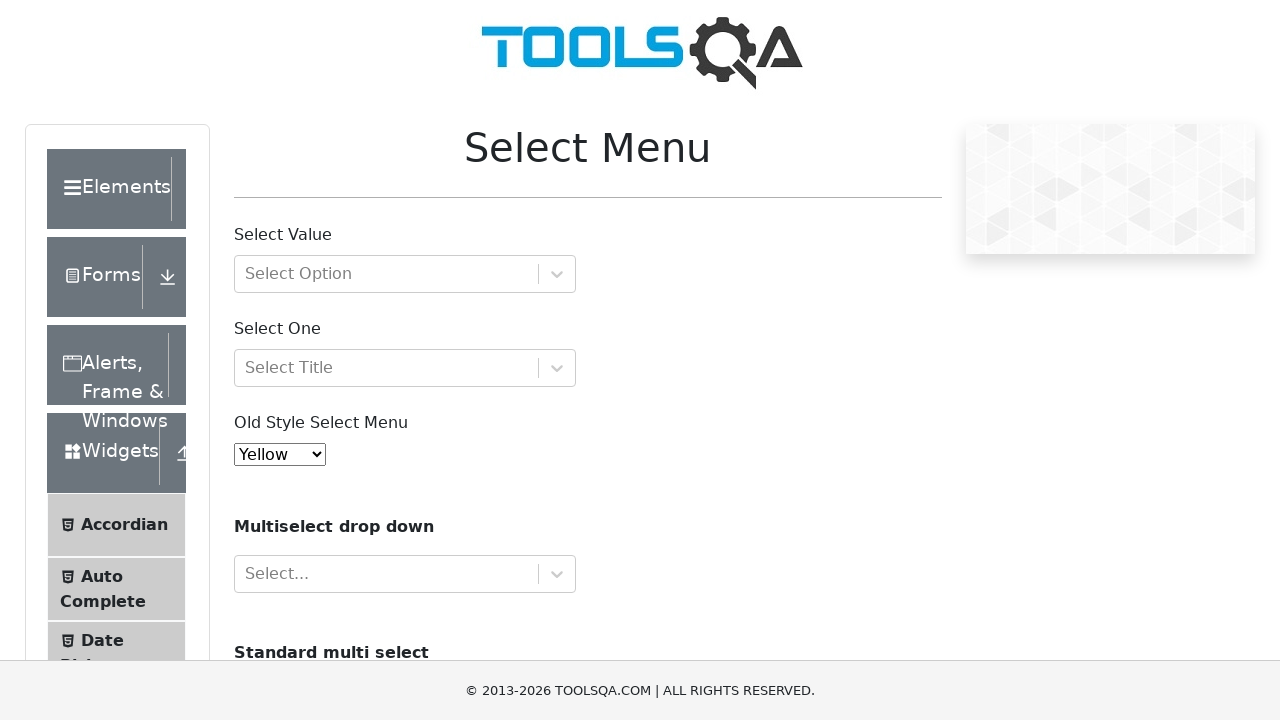